Tests flight booking dropdown functionality by selecting origin and destination airports (BLR to JAI) and interacting with date picker elements

Starting URL: https://rahulshettyacademy.com/dropdownsPractise/

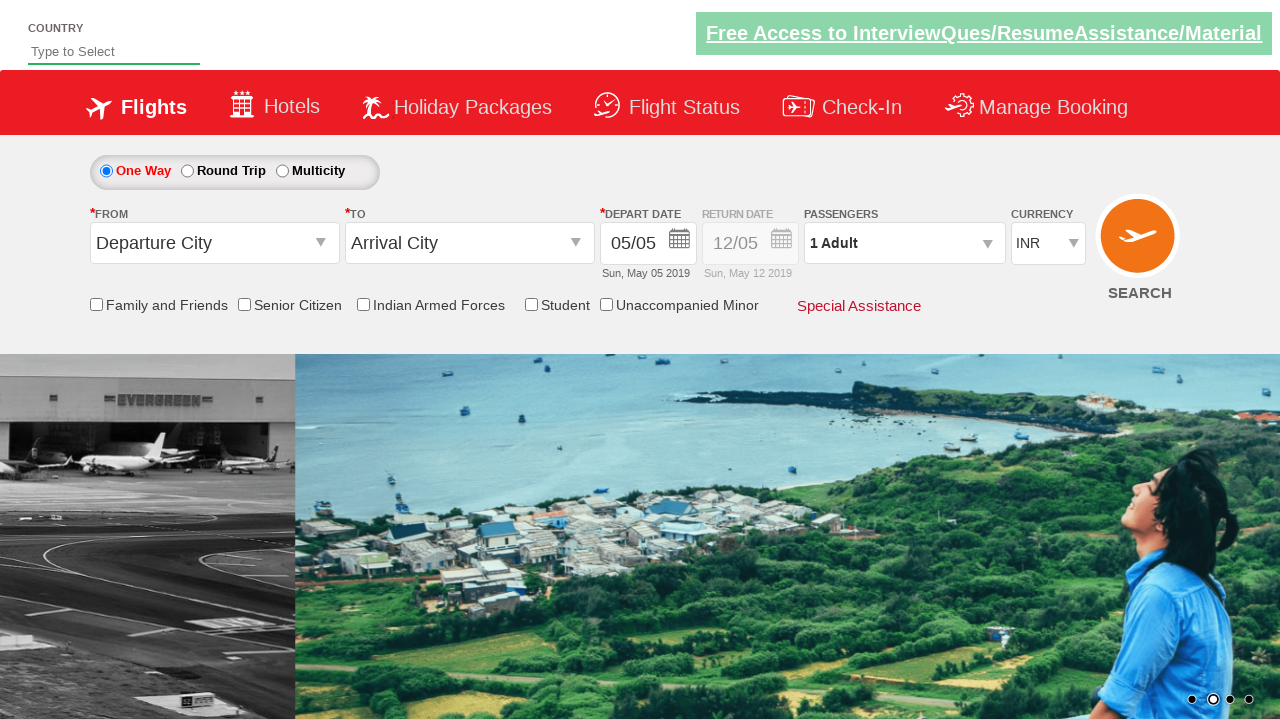

Clicked origin station dropdown at (214, 243) on #ctl00_mainContent_ddl_originStation1_CTXT
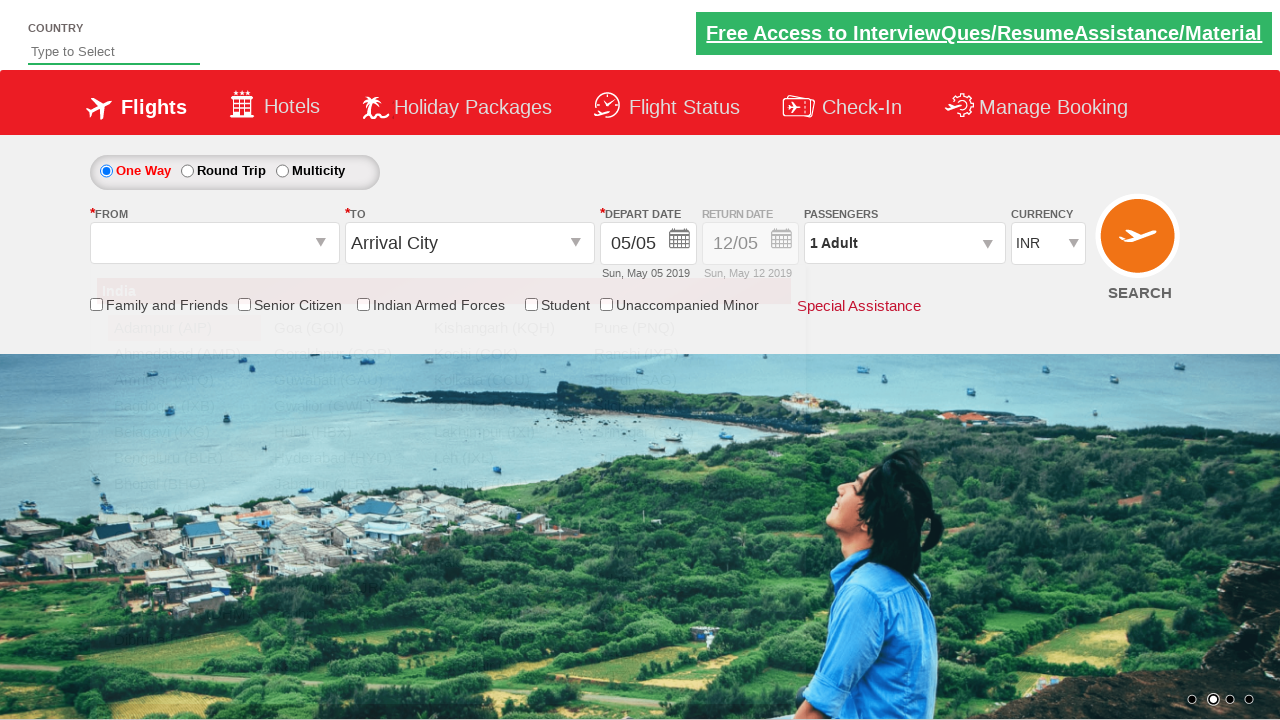

Selected Bangalore (BLR) as origin airport at (184, 458) on xpath=//a[@value='BLR']
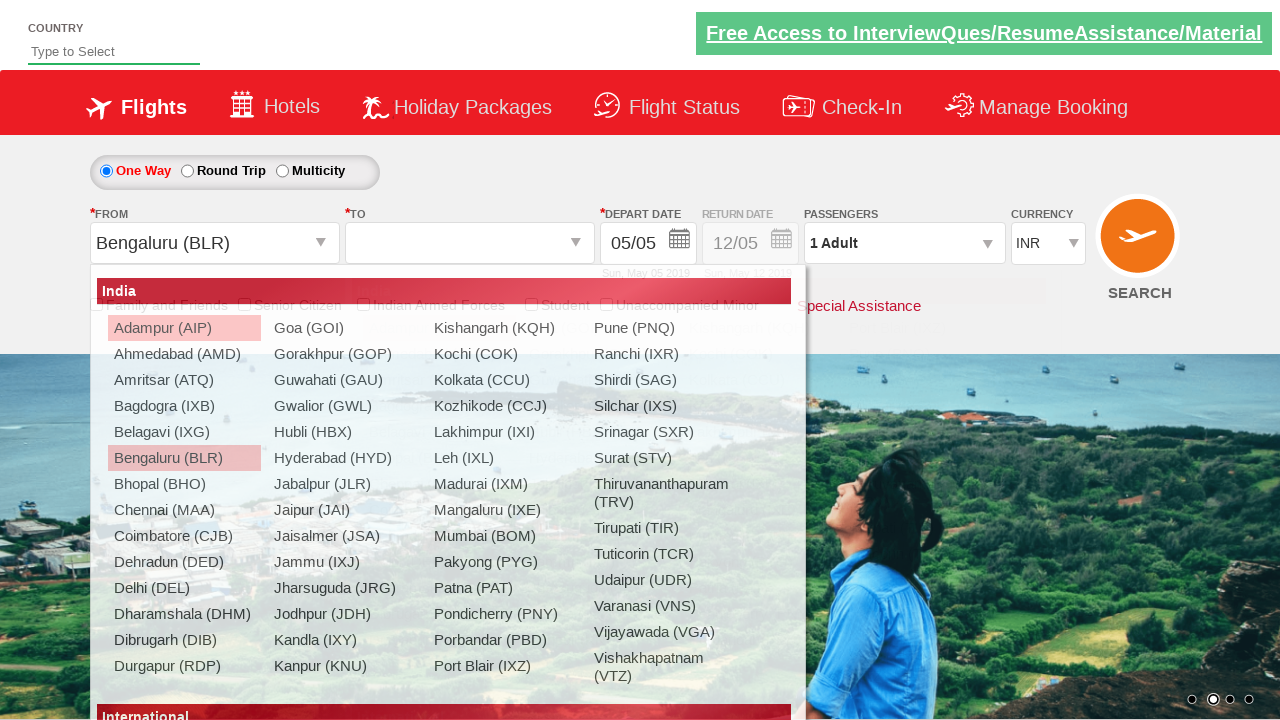

Waited for destination dropdown to be ready
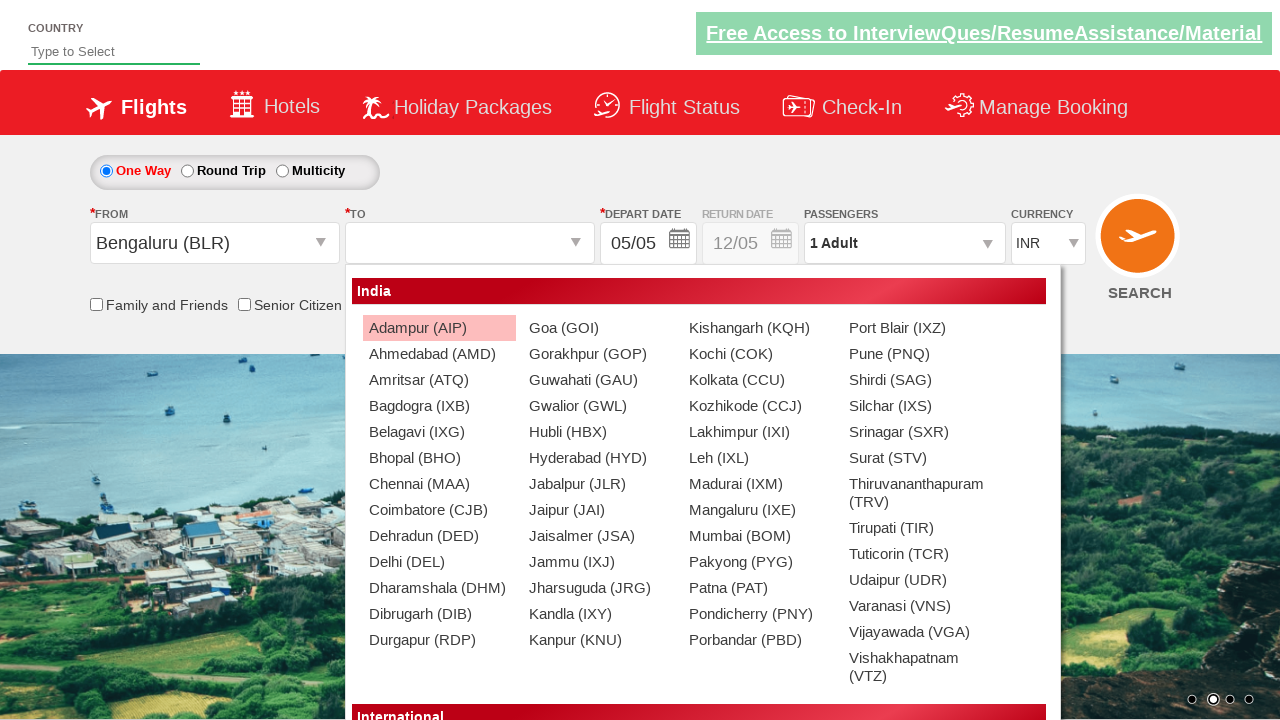

Selected Jaipur (JAI) as destination airport at (599, 510) on (//a[@value='JAI'])[2]
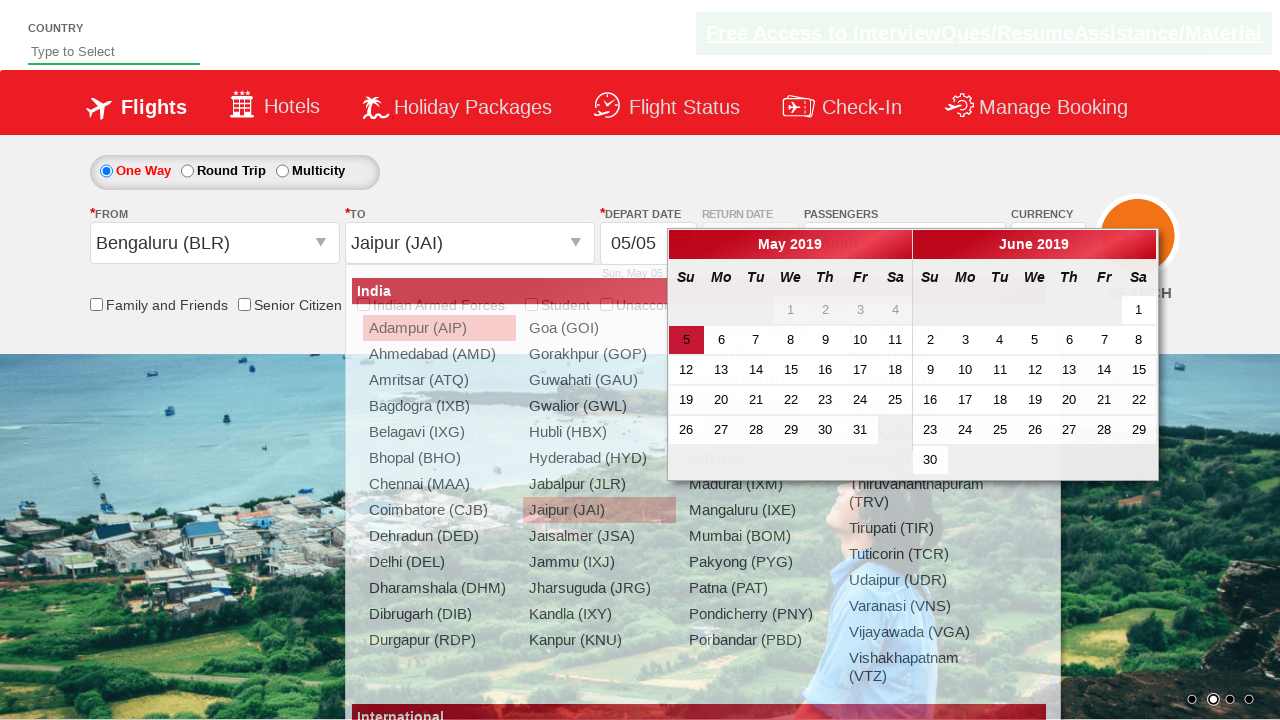

Waited for date picker to be ready
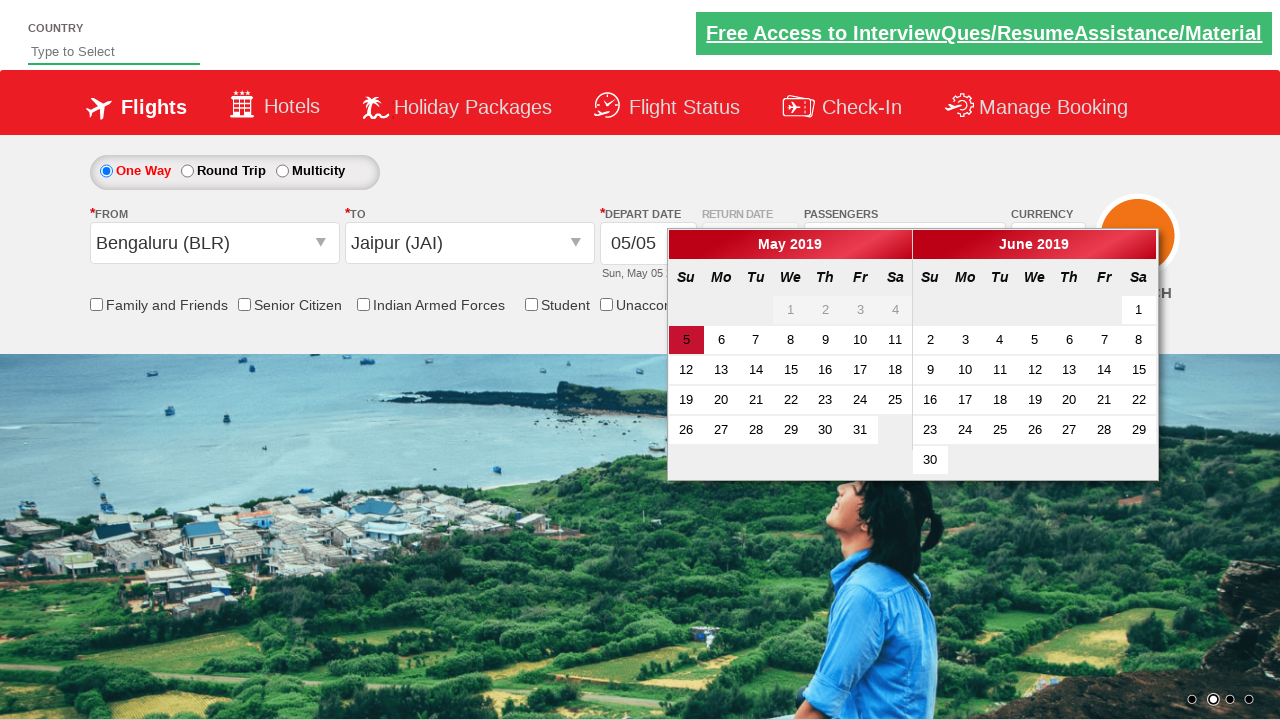

Selected a date from the date picker at (721, 340) on xpath=//a[@class='ui-state-default']
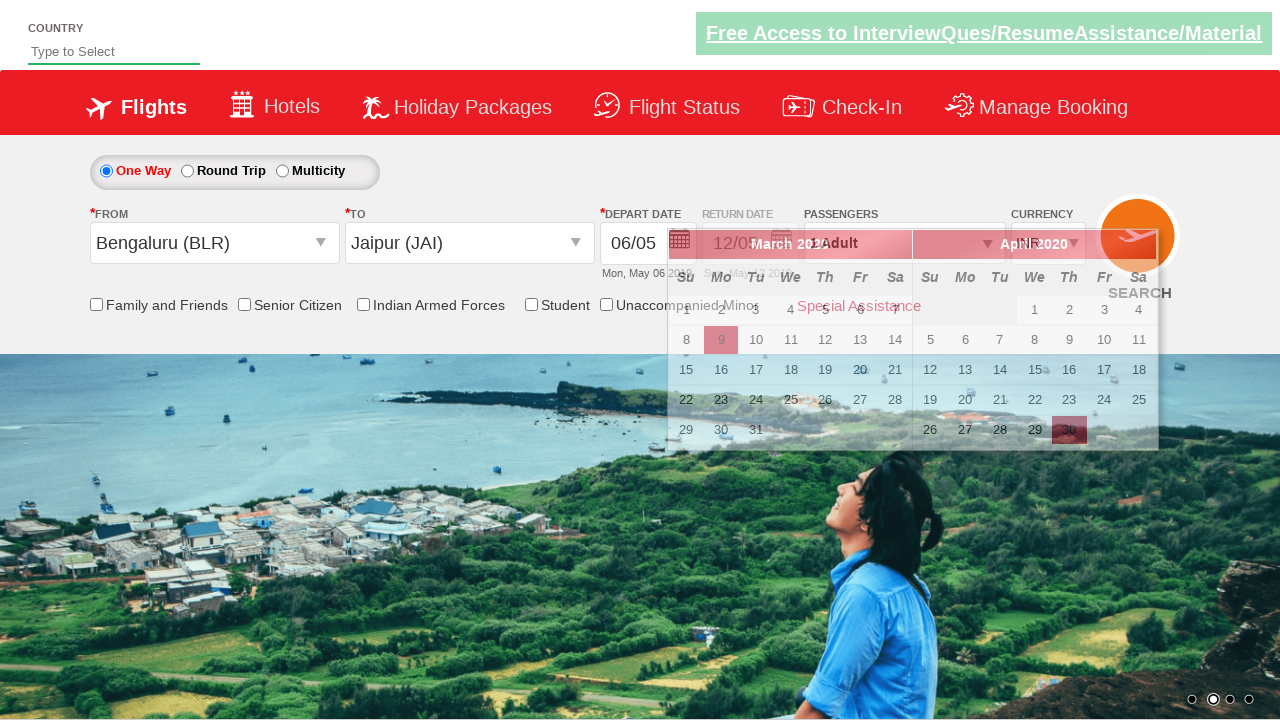

Clicked the date picker trigger button at (680, 242) on xpath=//button[@class='ui-datepicker-trigger']
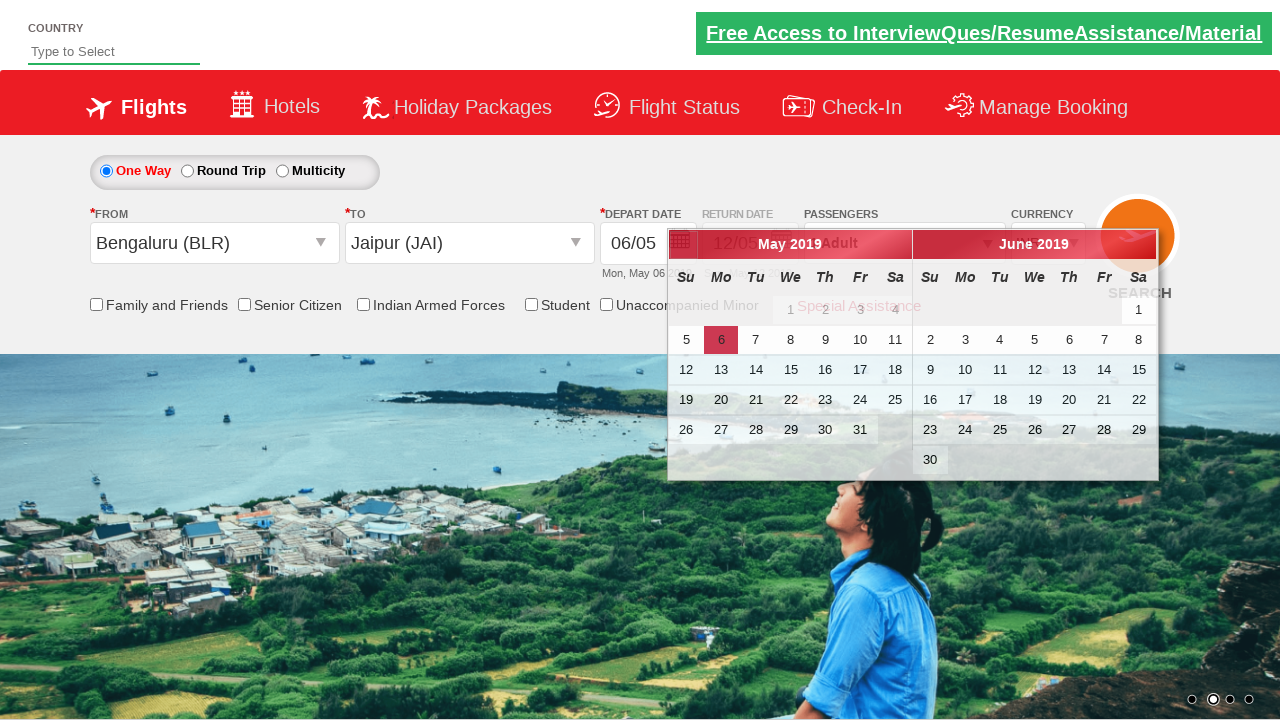

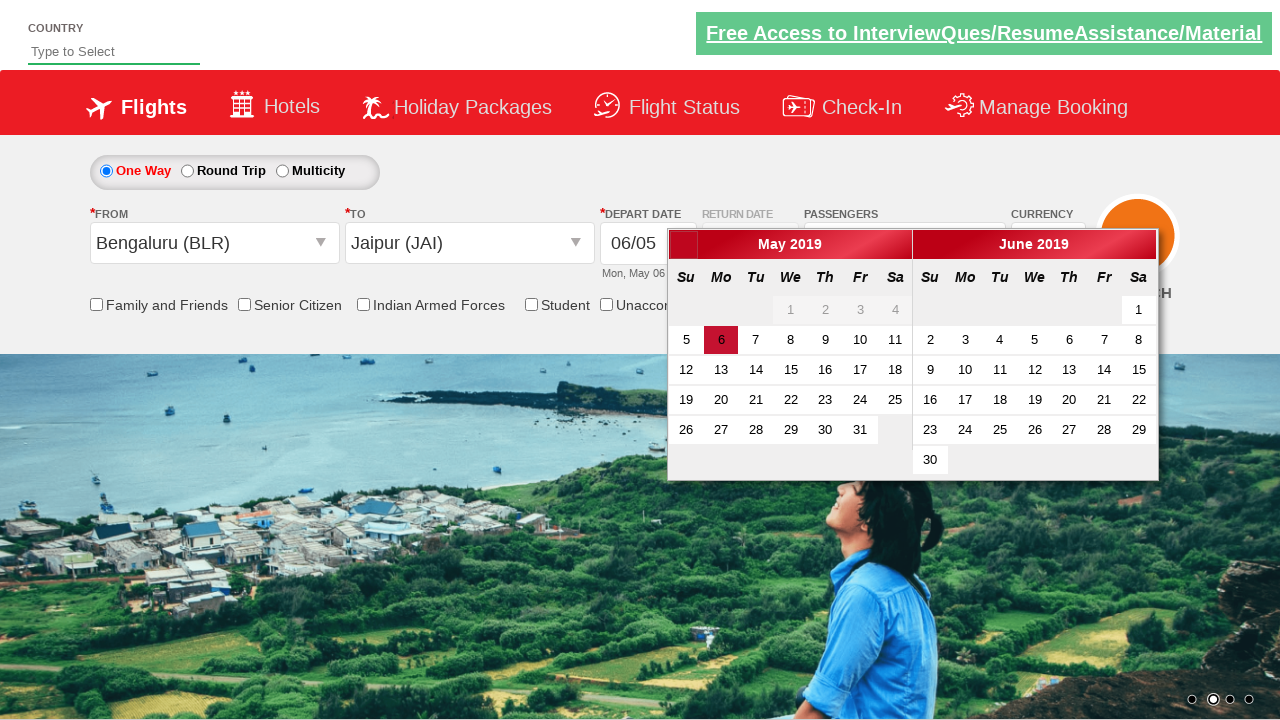